Tests navigation through the main landing page, clicking various "Get More Info" buttons and verifying page content

Starting URL: https://tikitop.io/

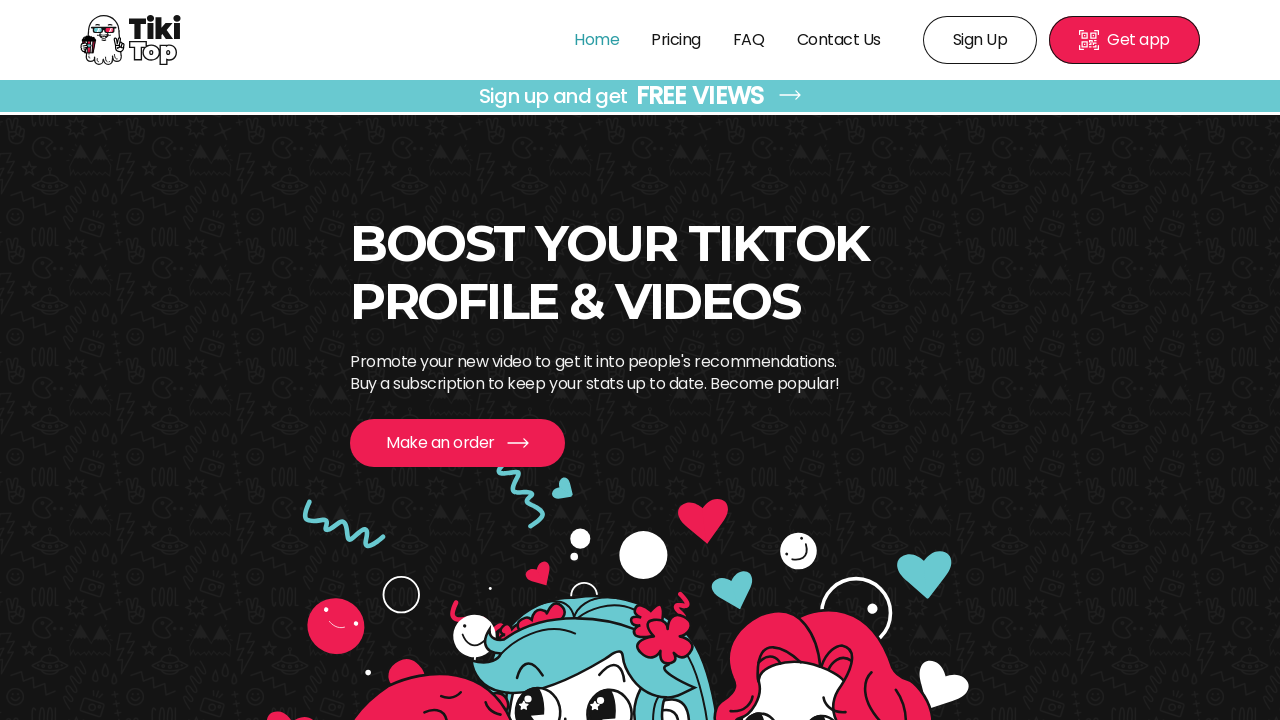

Clicked Tiki Top logo at (131, 40) on img[alt='Tiki Top']
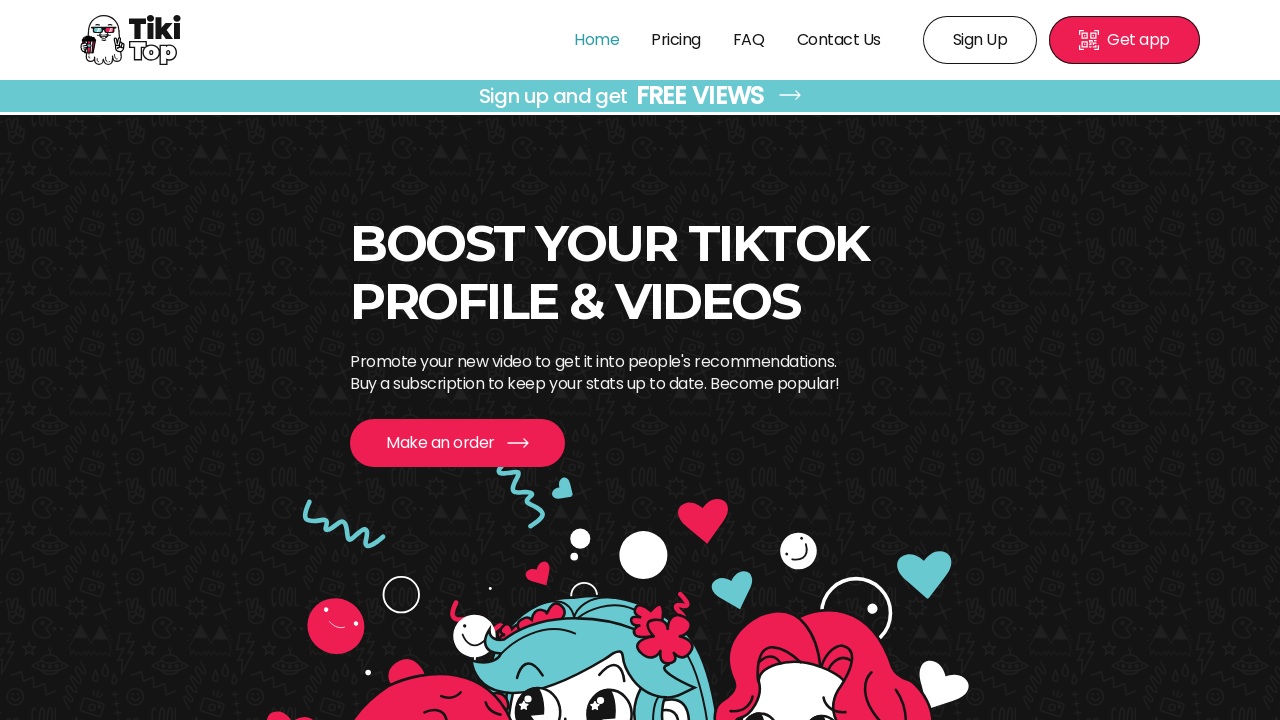

Scrolled to boost/header offer section
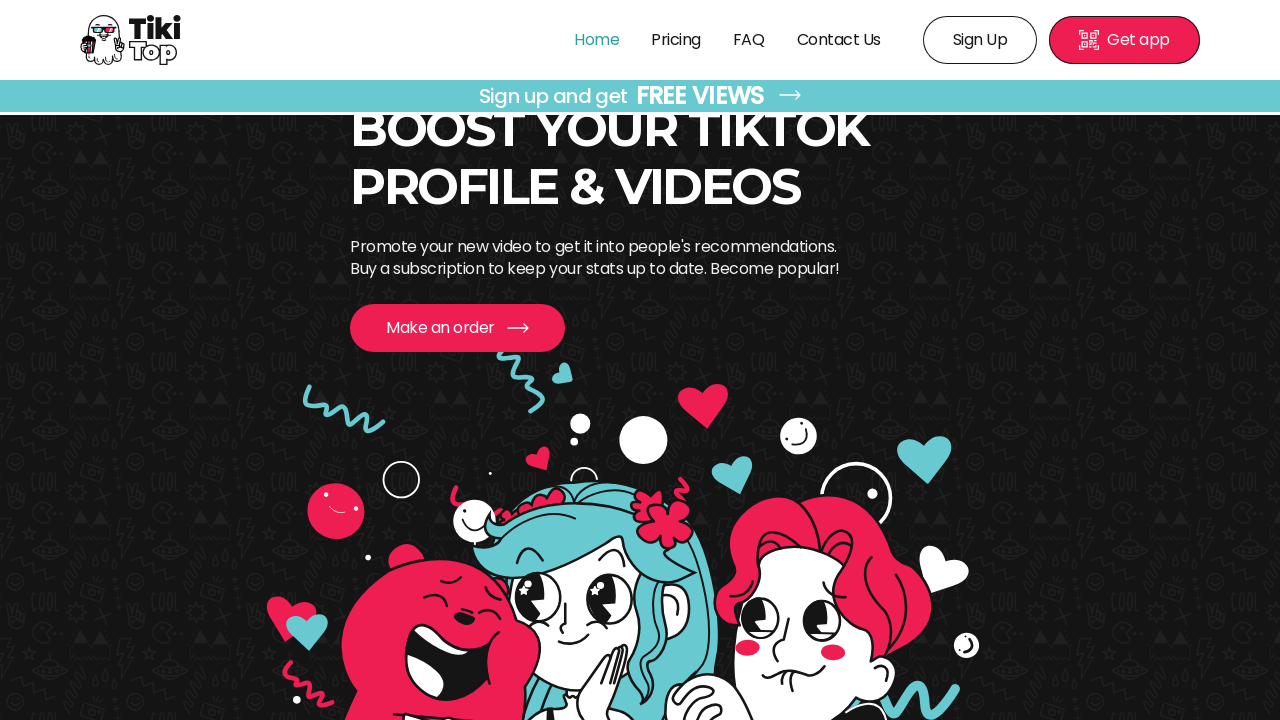

Clicked first Get More Info button in boost section at (457, 328) on a.LinkButton_link___jzSK.LinkButton_colorRed2__33NJf
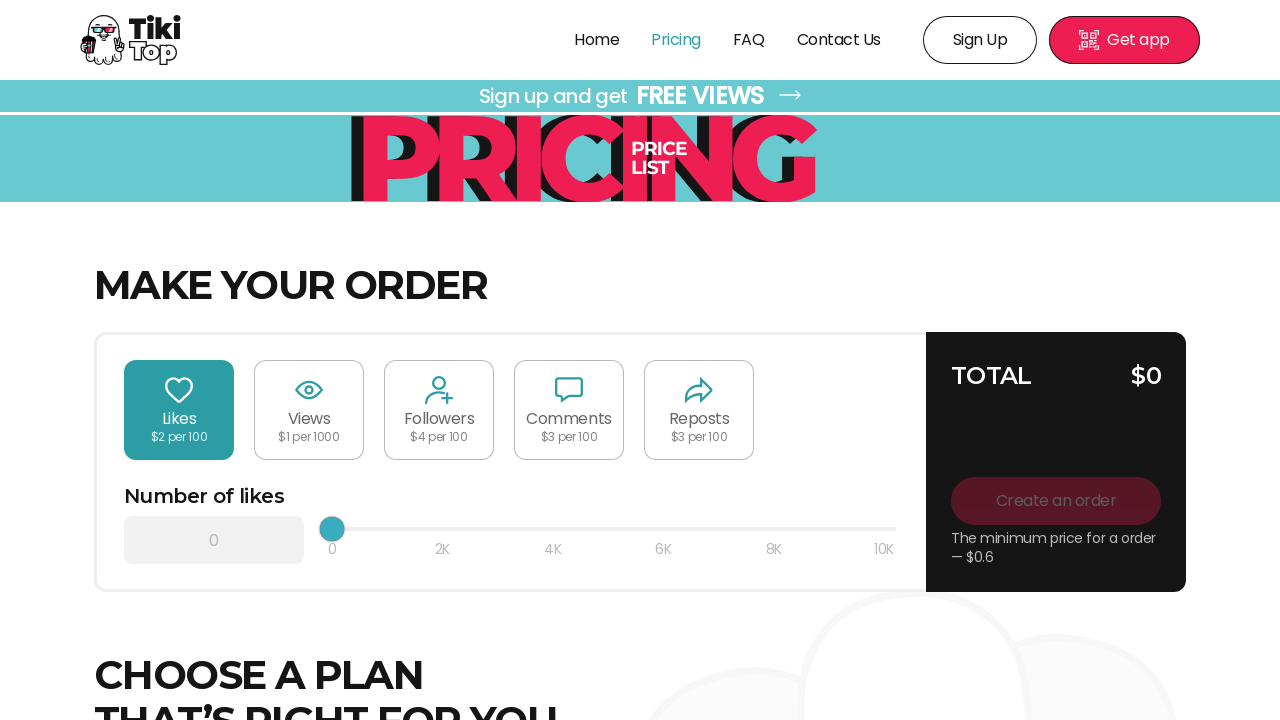

Navigated back to main landing page
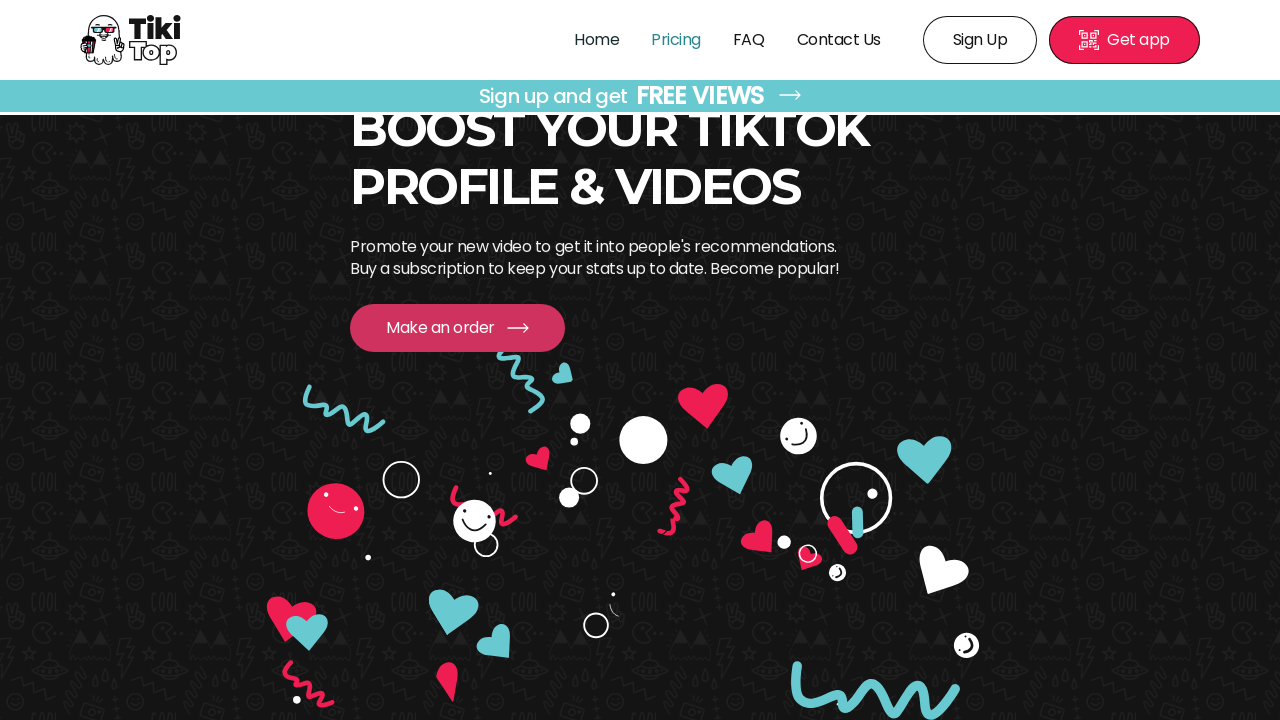

Scrolled to what we offer section
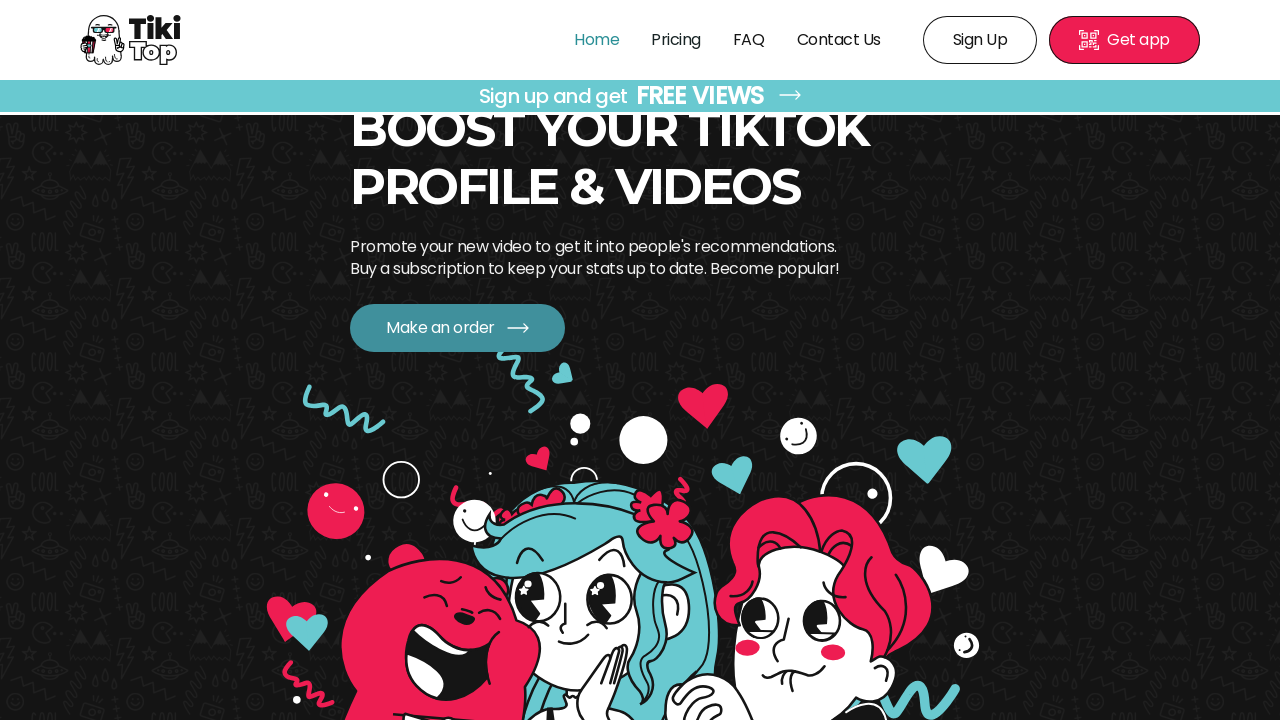

Clicked second Get More Info button in what we offer section at (933, 360) on a.LinkButton_link___jzSK.LinkButton_colorRed__y2rlJ.LinkButton_sizeBig__7aVP_
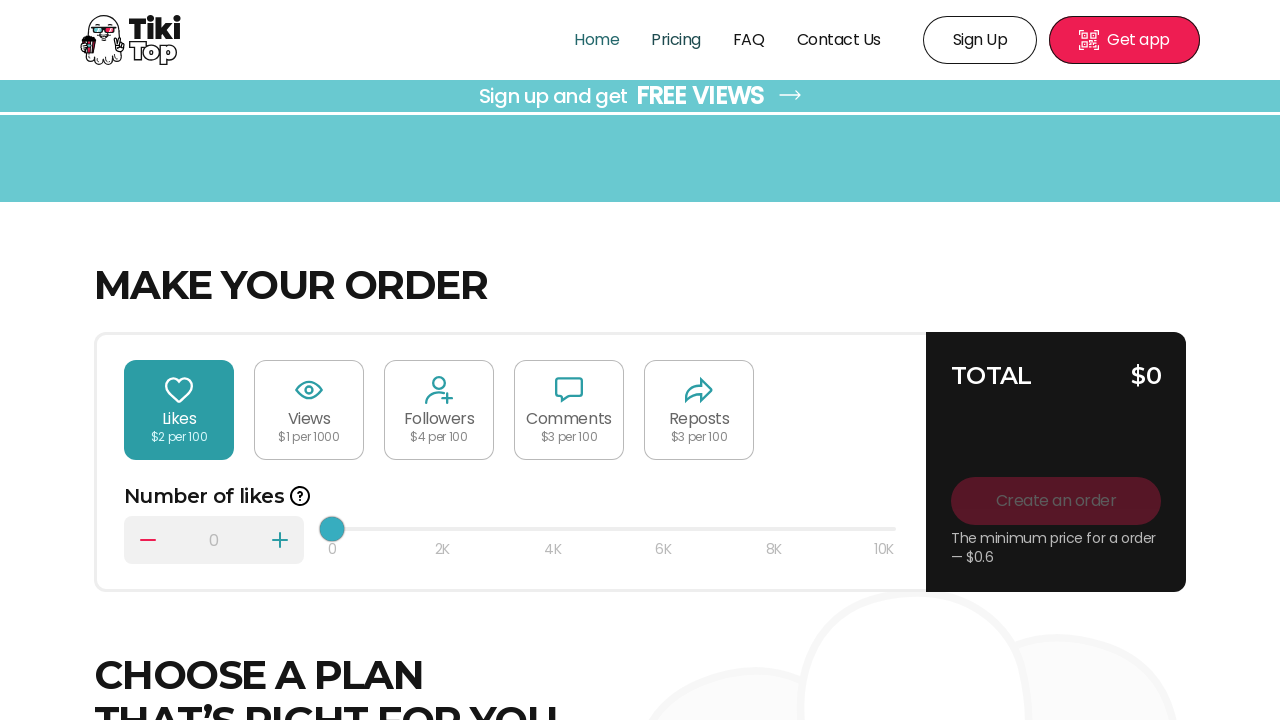

Navigated back to main landing page
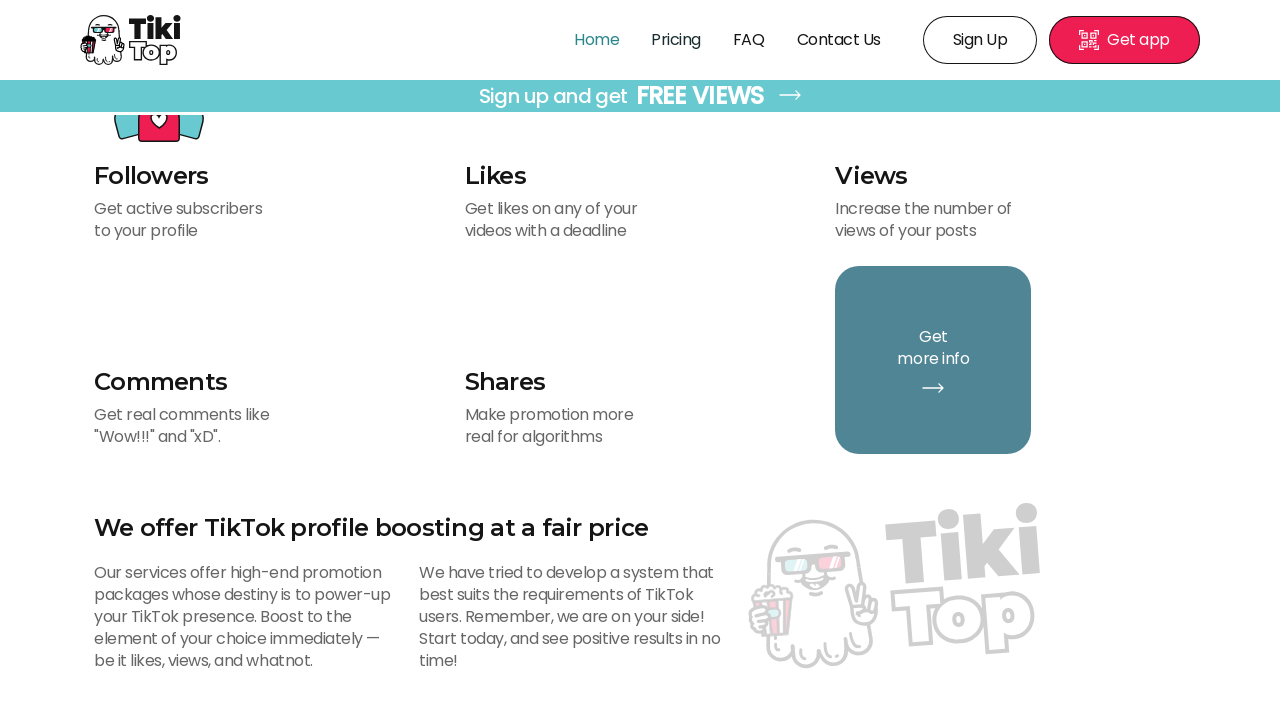

Scrolled to what's done orders section
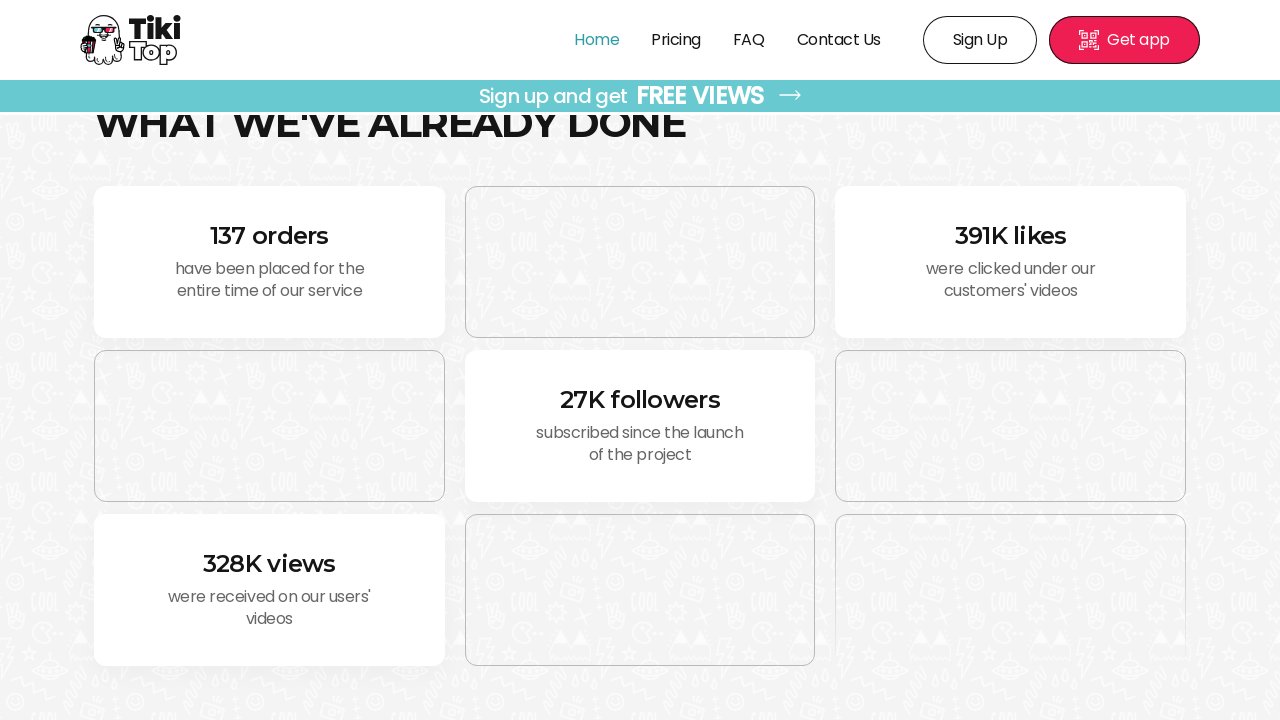

Scrolled to promotion formats section
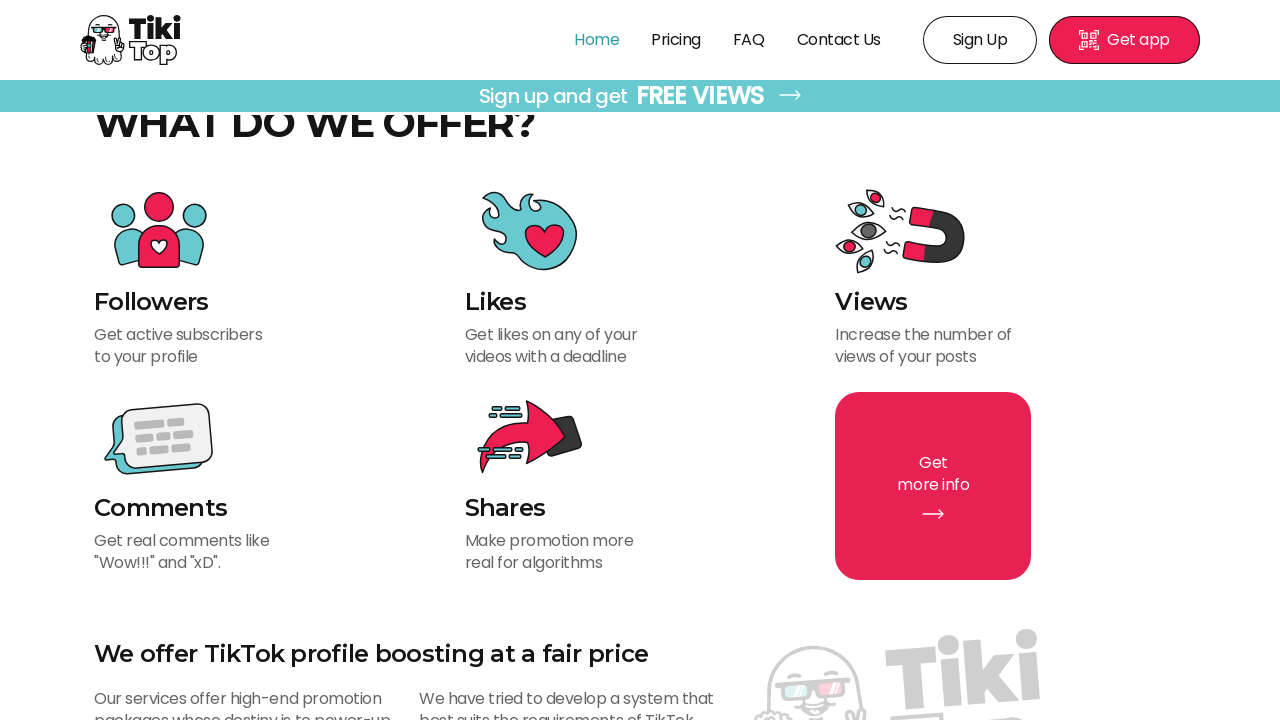

Clicked third Get More Info button in promotion formats section at (243, 360) on div.PromotionFormatItem_container__f_OBE.PromotionFormatItem_containerGetMore__H
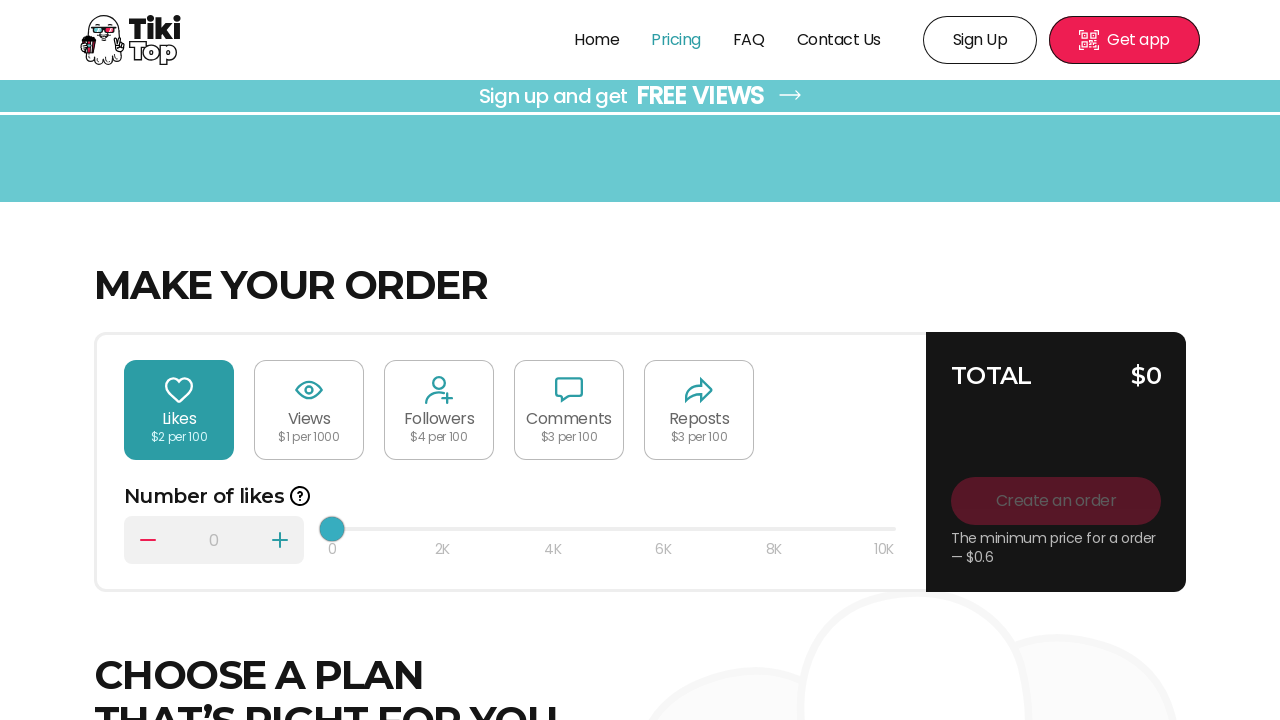

Navigated back to main landing page
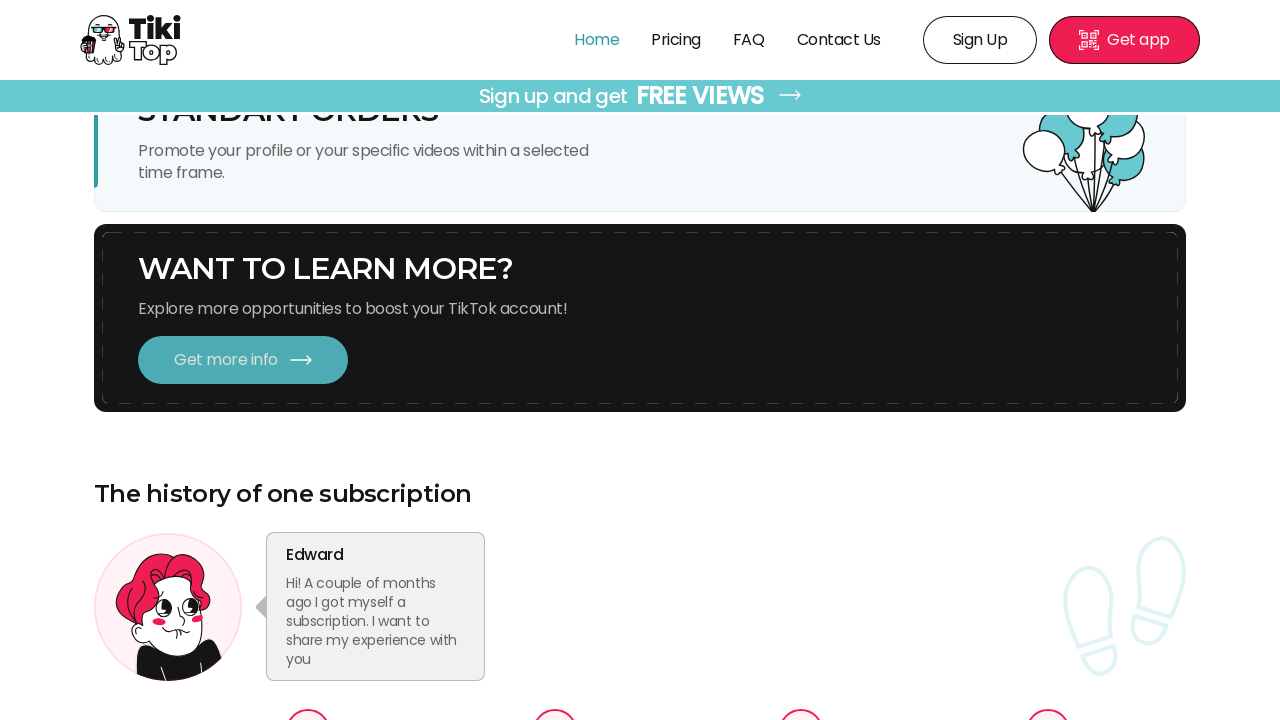

Scrolled to any questions section
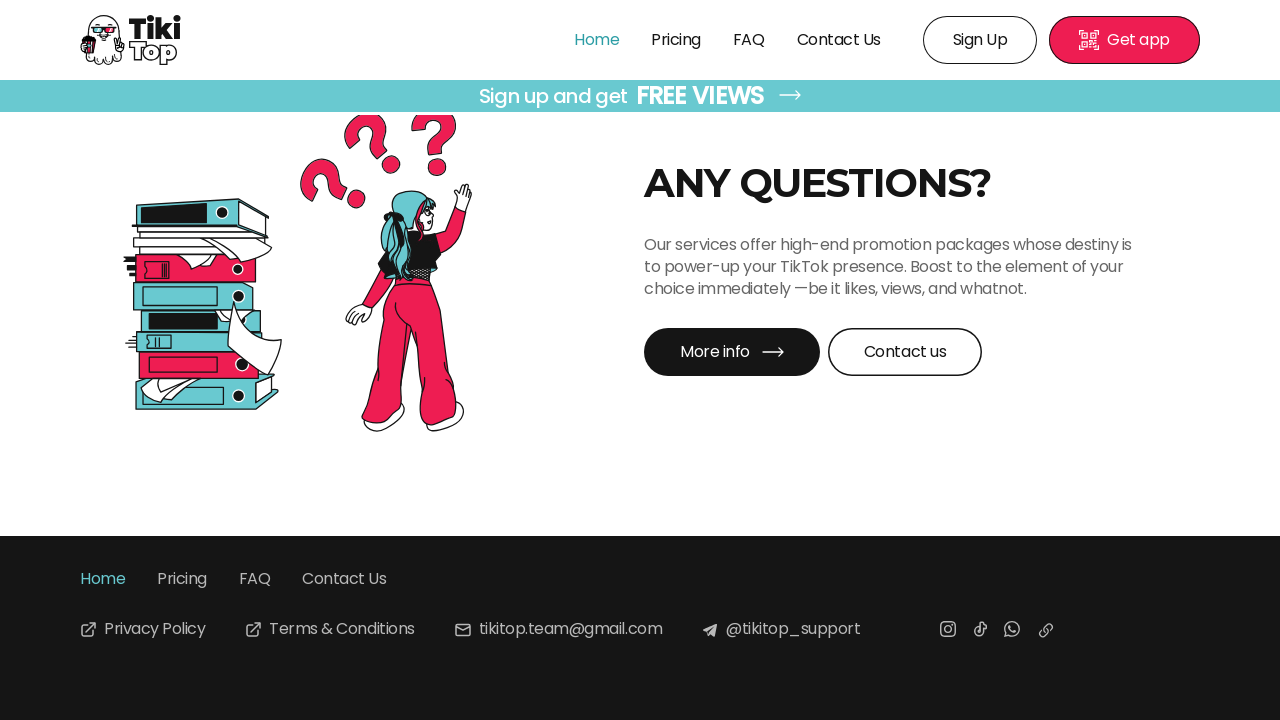

Clicked fourth Get More Info button in any questions section at (732, 352) on a.LinkButton_link___jzSK.LinkButton_colorBlack__WwvPN
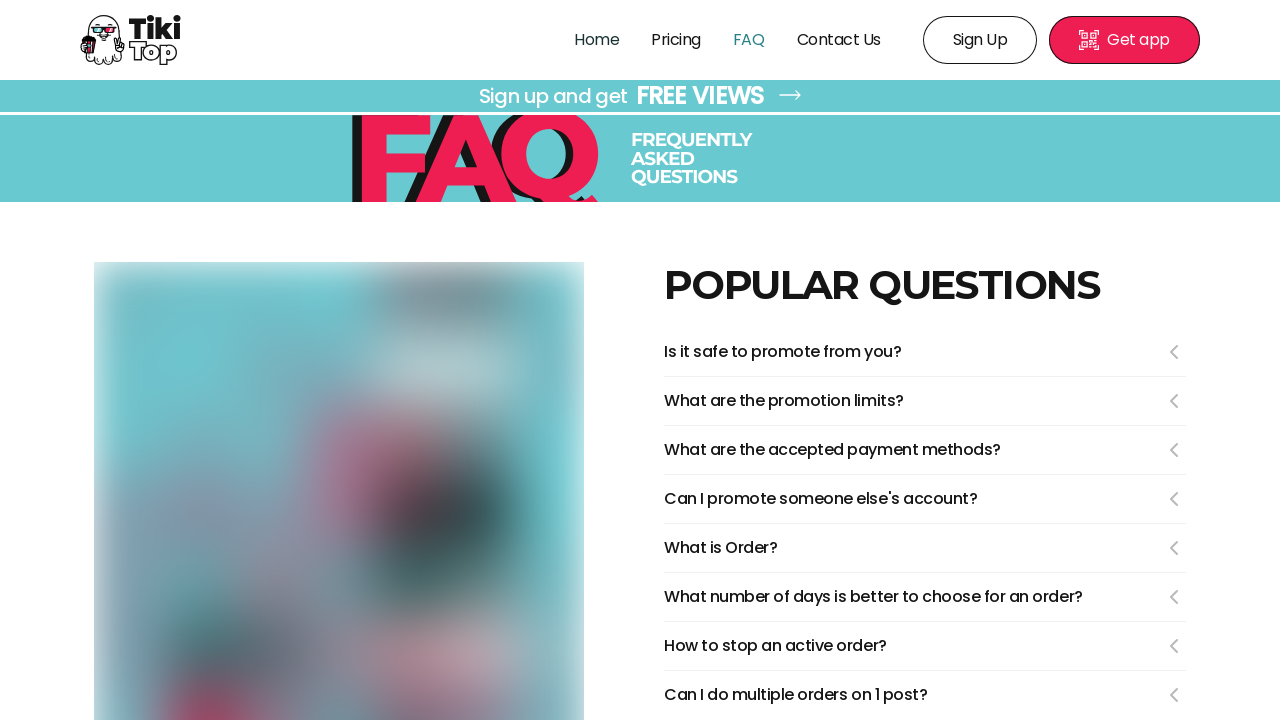

Navigated back to main landing page
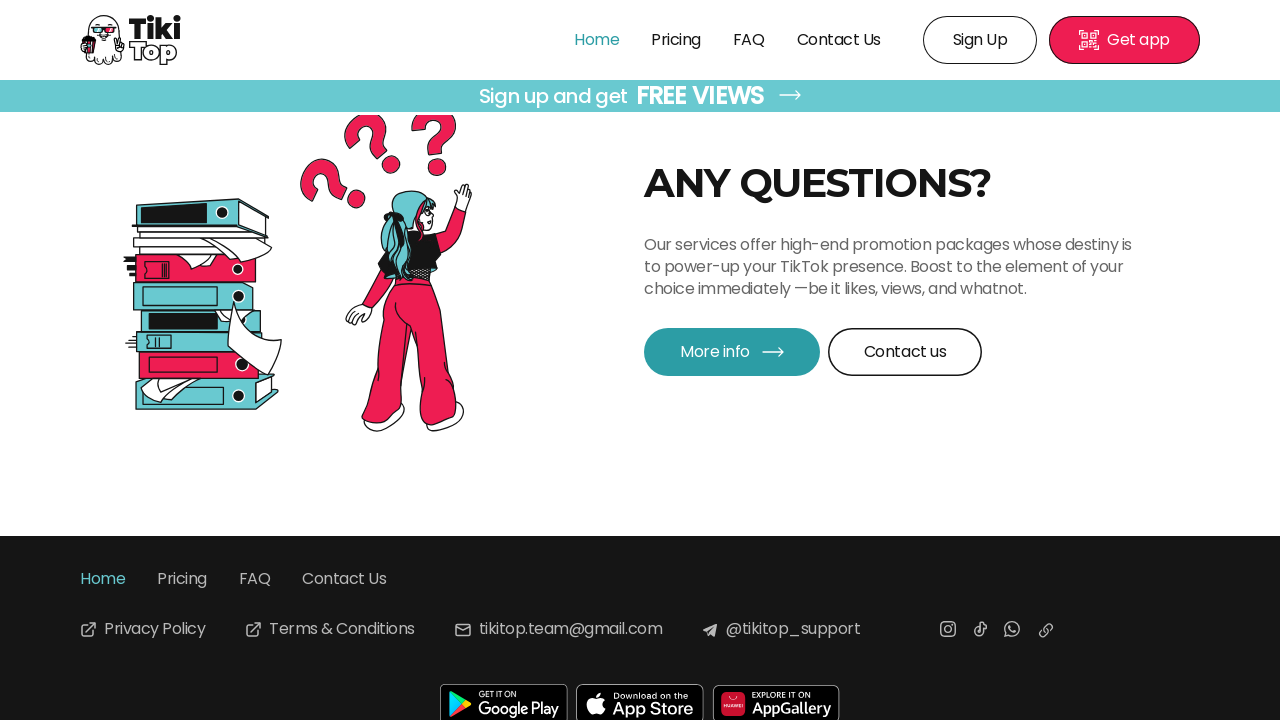

Clicked Contact Us button at (905, 352) on a.LinkButton_link___jzSK.LinkButton_colorWhiteWithBorder__zLVqH
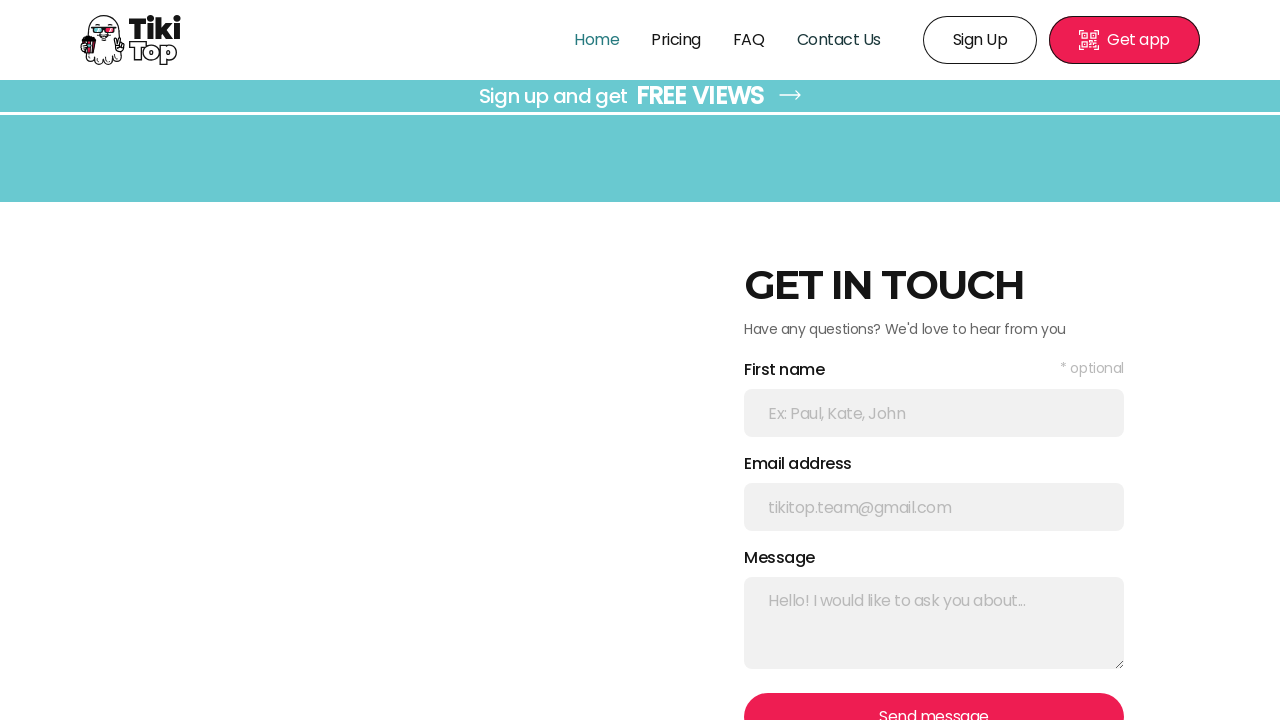

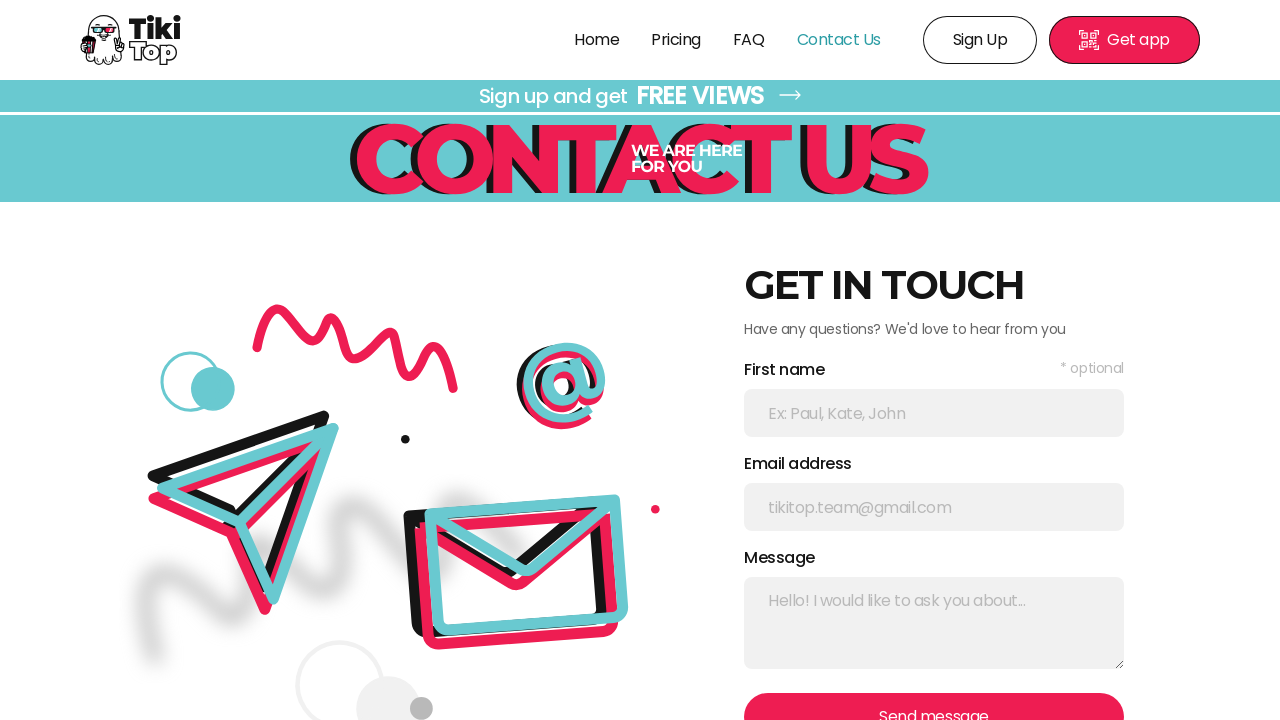